Tests browser back button navigation through different filter views (All, Active, Completed)

Starting URL: https://demo.playwright.dev/todomvc

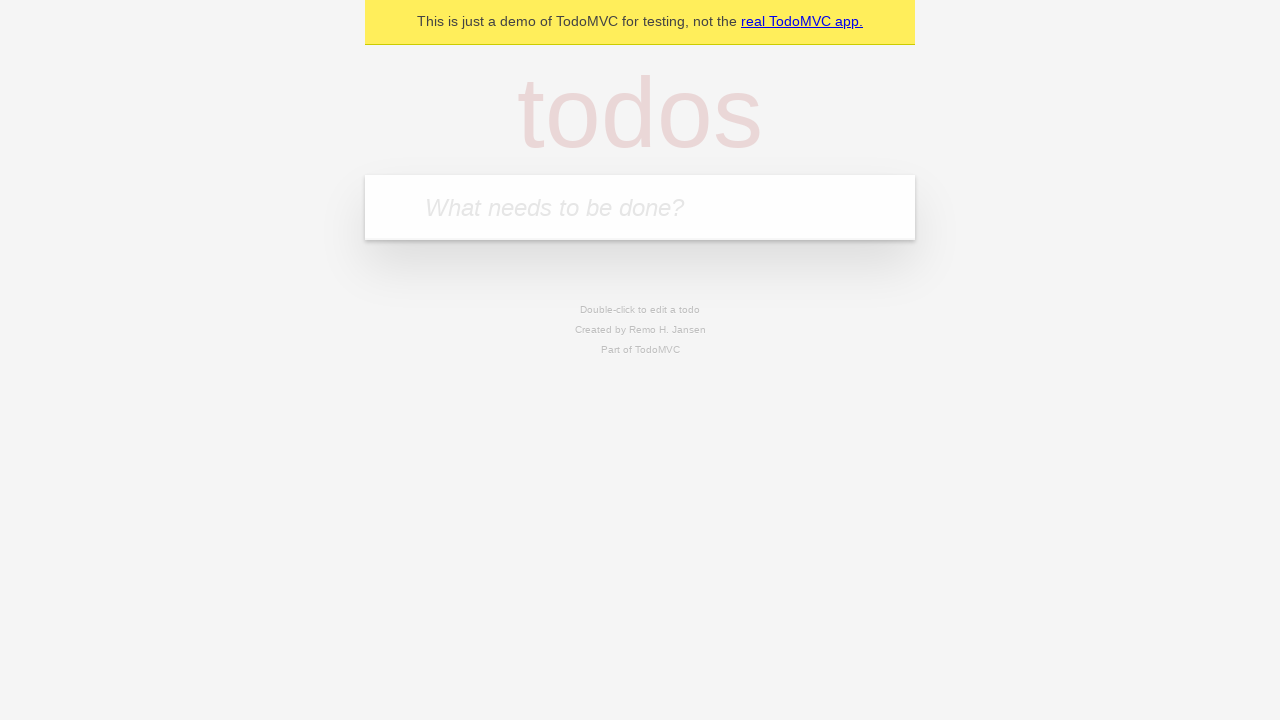

Filled todo input with 'buy some cheese' on internal:attr=[placeholder="What needs to be done?"i]
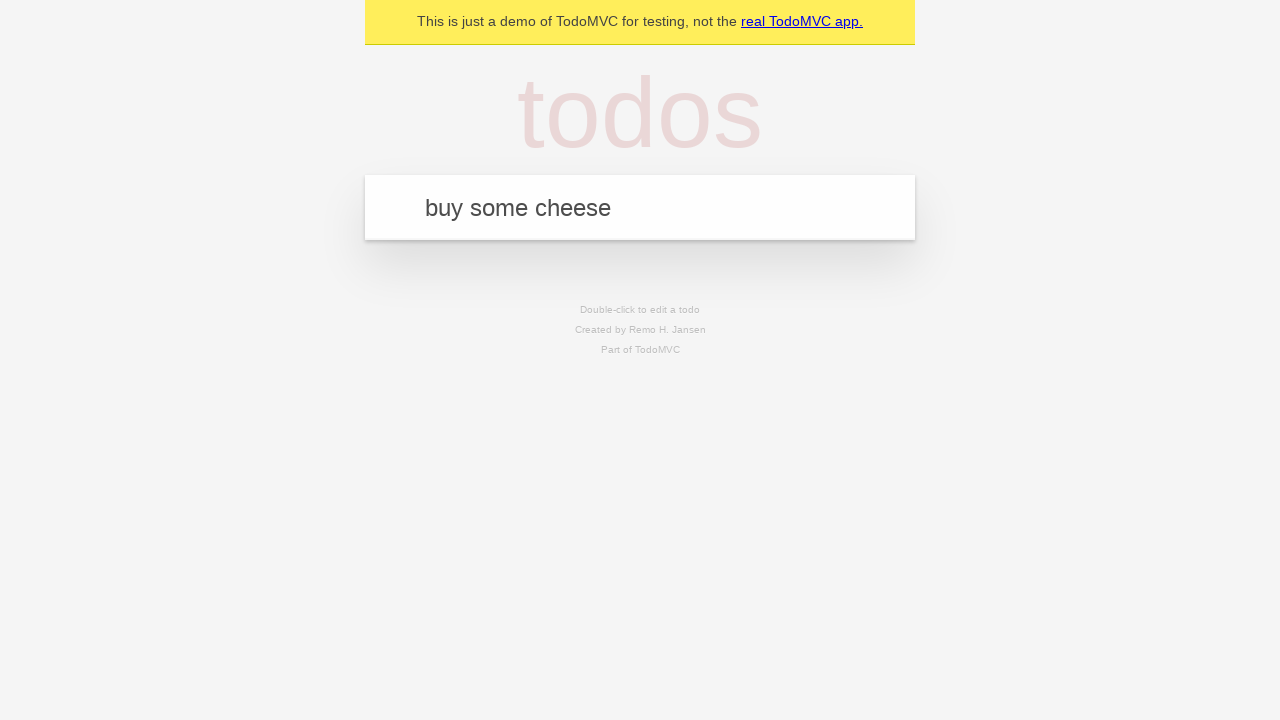

Pressed Enter to add todo 'buy some cheese' on internal:attr=[placeholder="What needs to be done?"i]
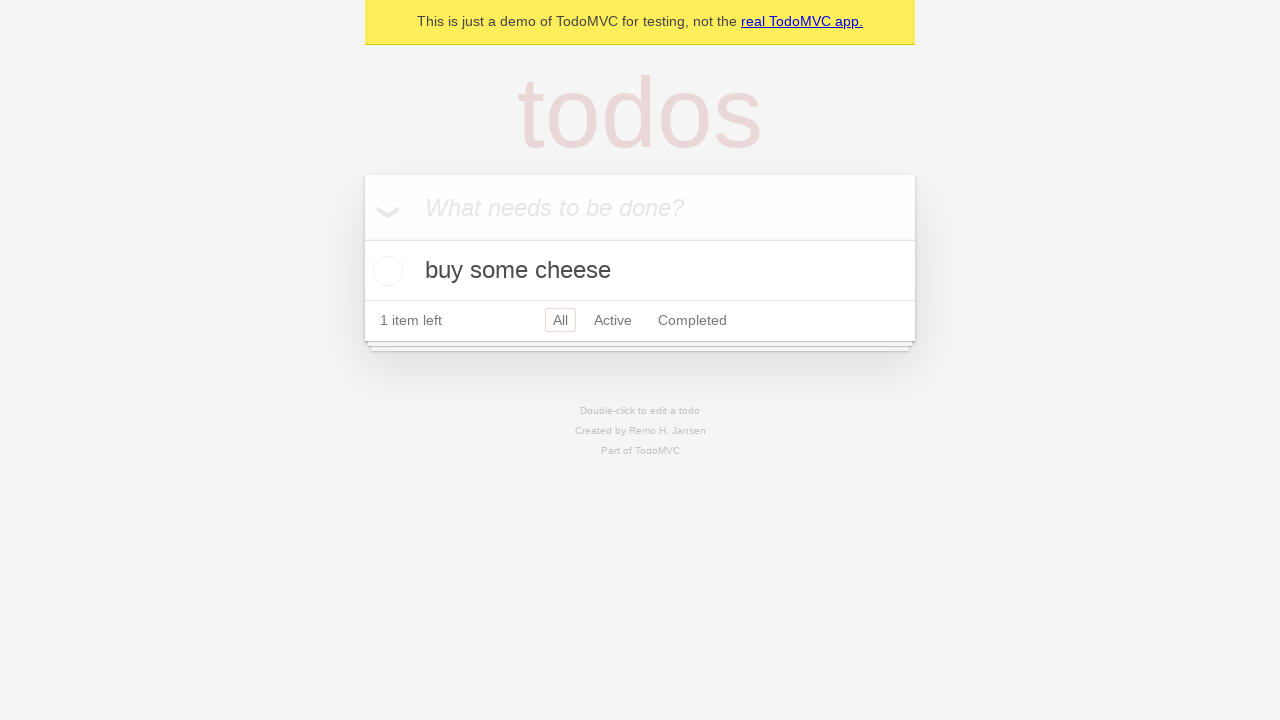

Filled todo input with 'feed the cat' on internal:attr=[placeholder="What needs to be done?"i]
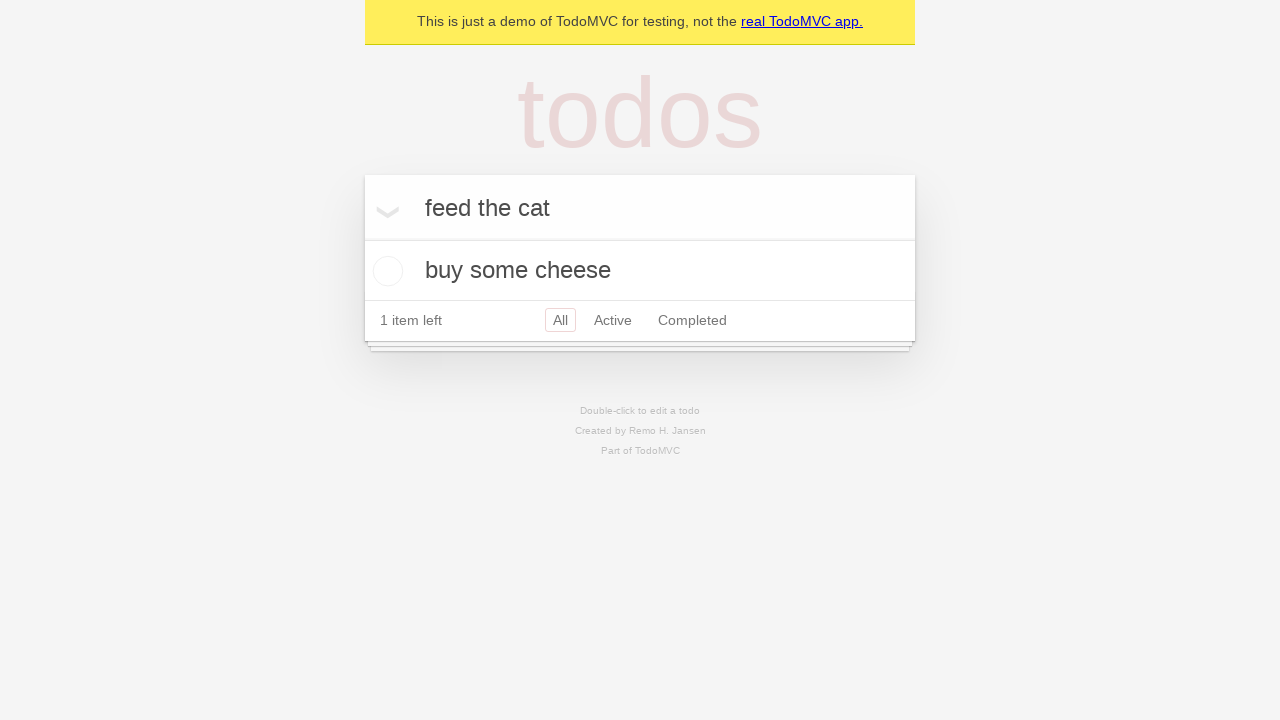

Pressed Enter to add todo 'feed the cat' on internal:attr=[placeholder="What needs to be done?"i]
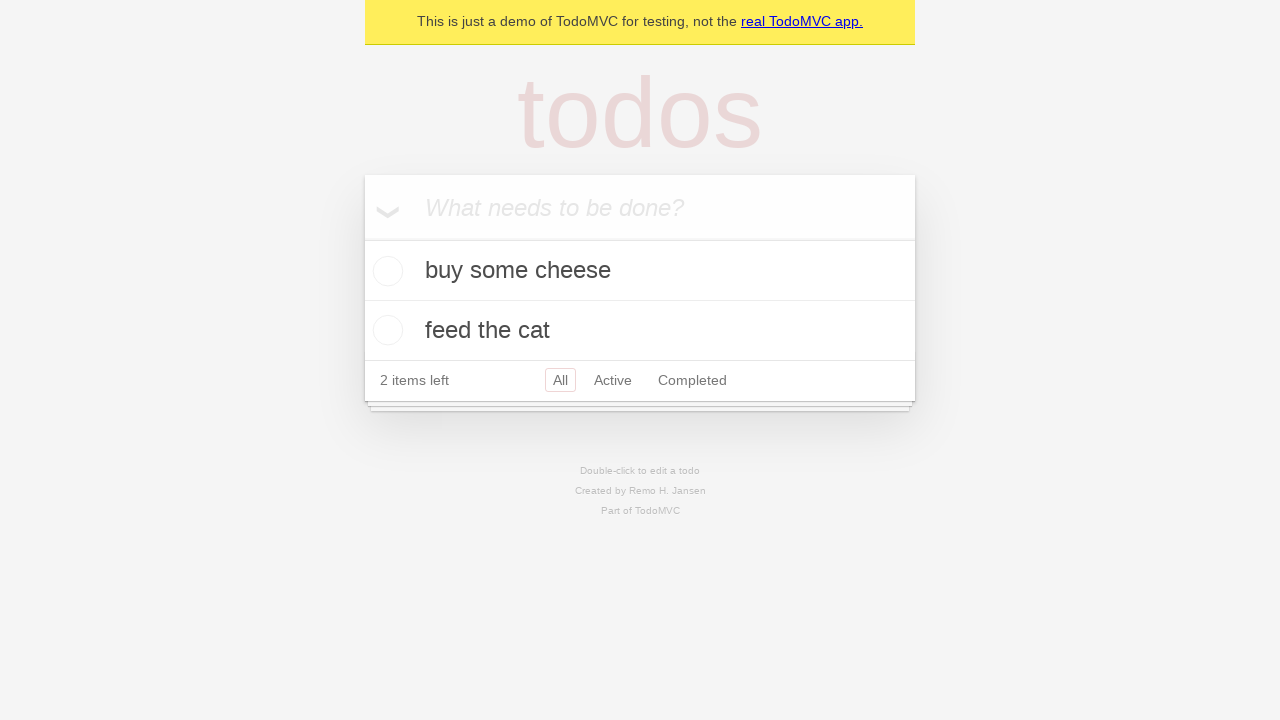

Filled todo input with 'book a doctors appointment' on internal:attr=[placeholder="What needs to be done?"i]
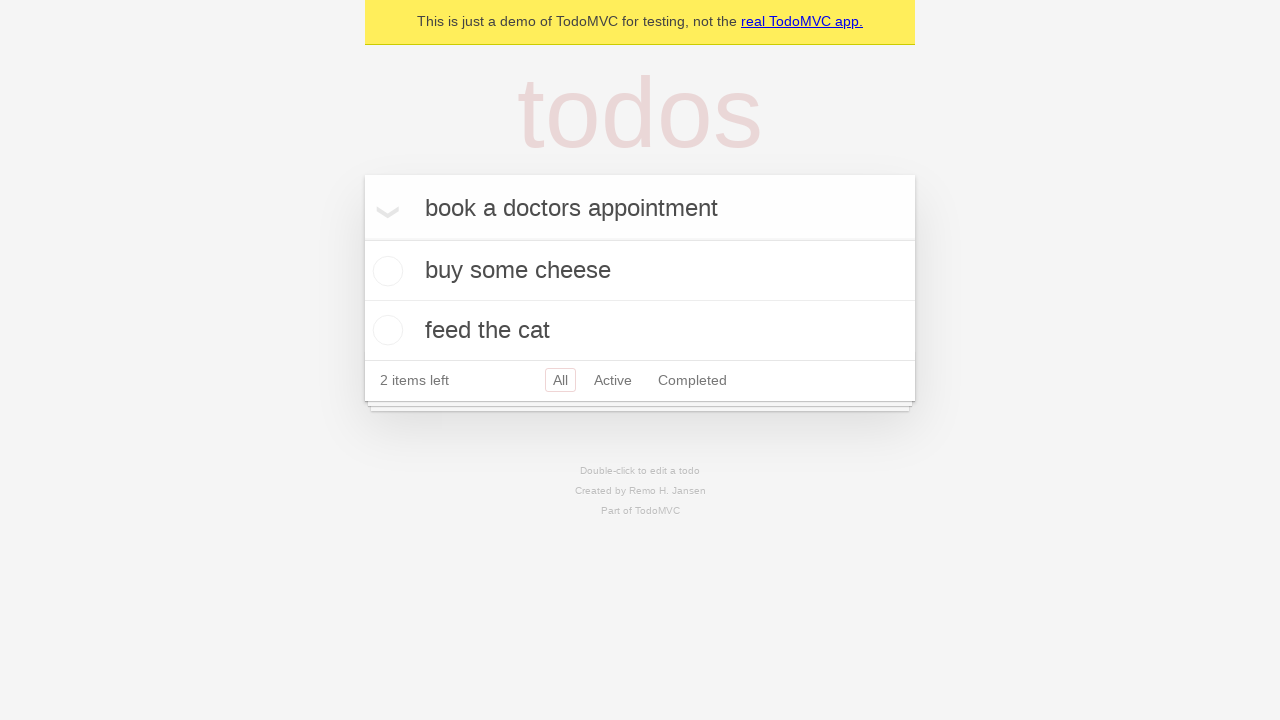

Pressed Enter to add todo 'book a doctors appointment' on internal:attr=[placeholder="What needs to be done?"i]
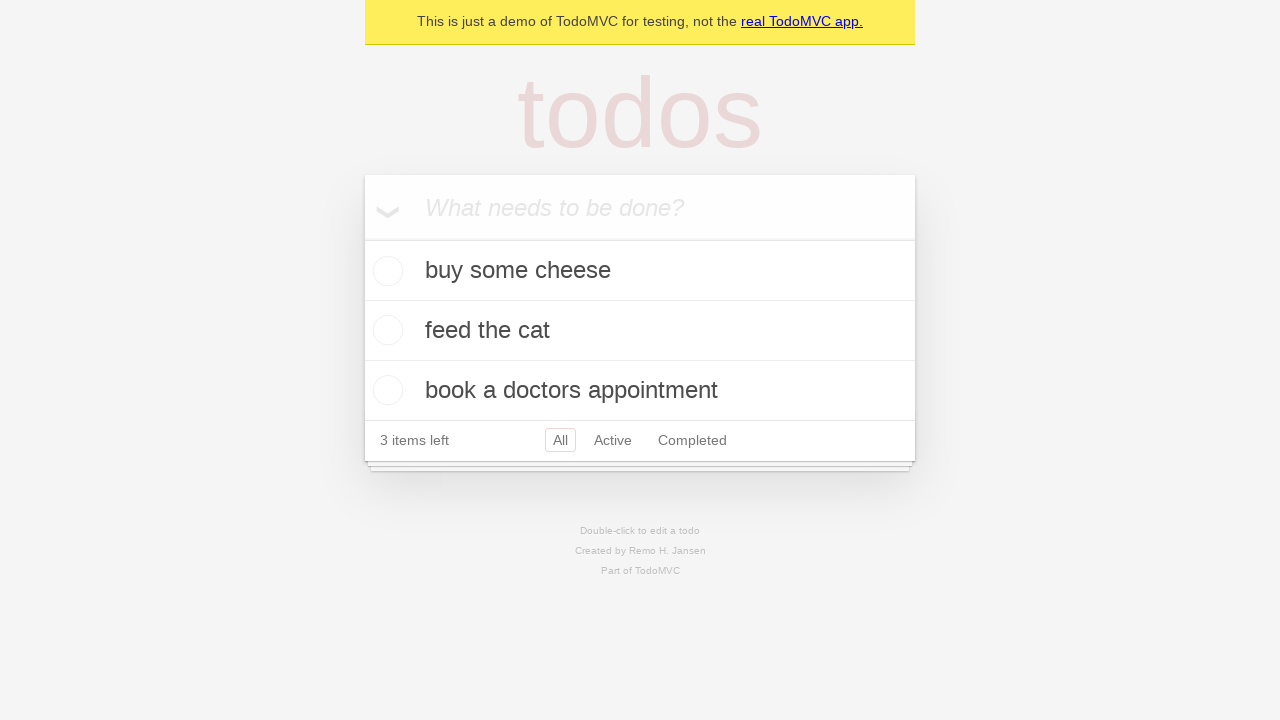

All three todo items loaded in the DOM
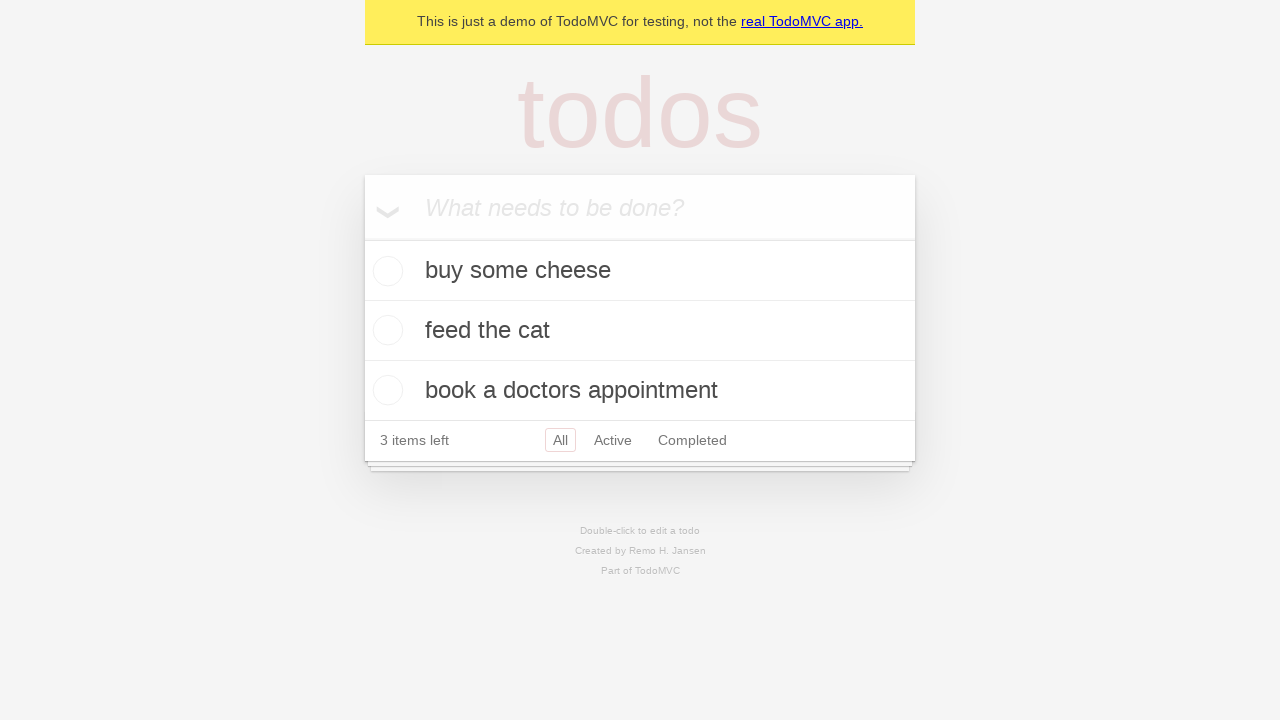

Checked the second todo item (feed the cat) at (385, 330) on internal:testid=[data-testid="todo-item"s] >> nth=1 >> internal:role=checkbox
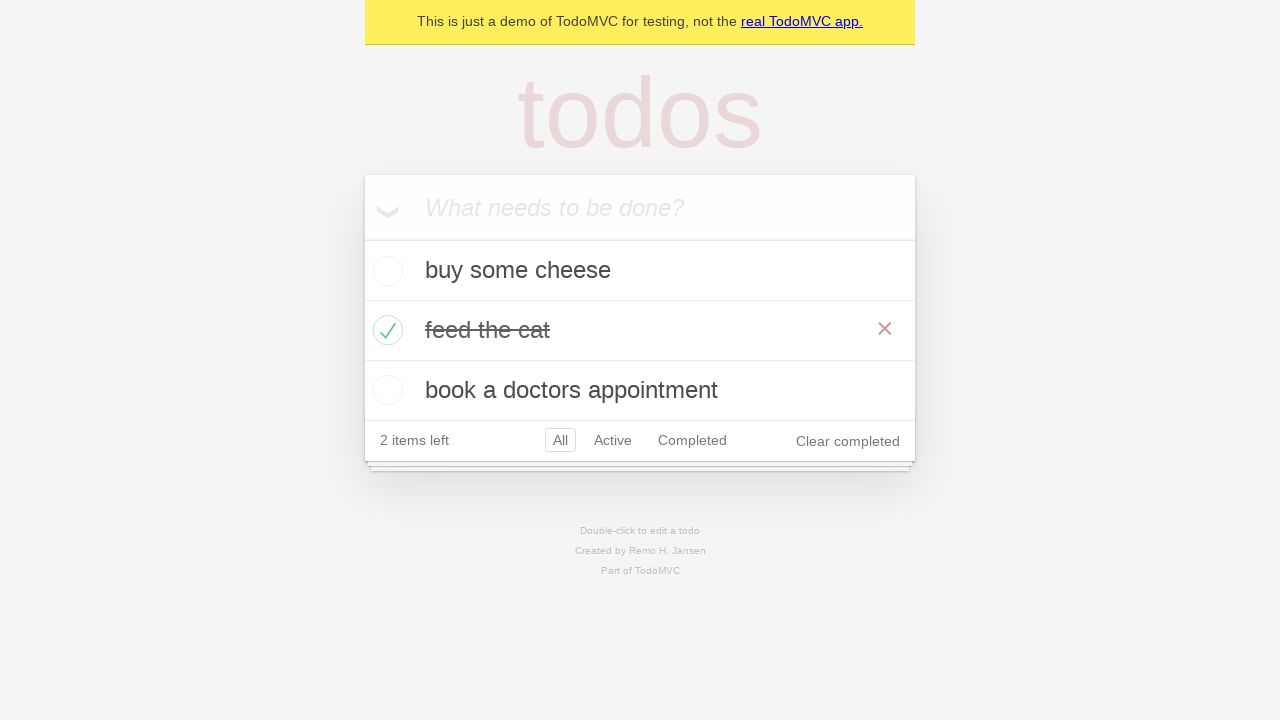

Clicked 'All' filter link to show all todos at (560, 440) on internal:role=link[name="All"i]
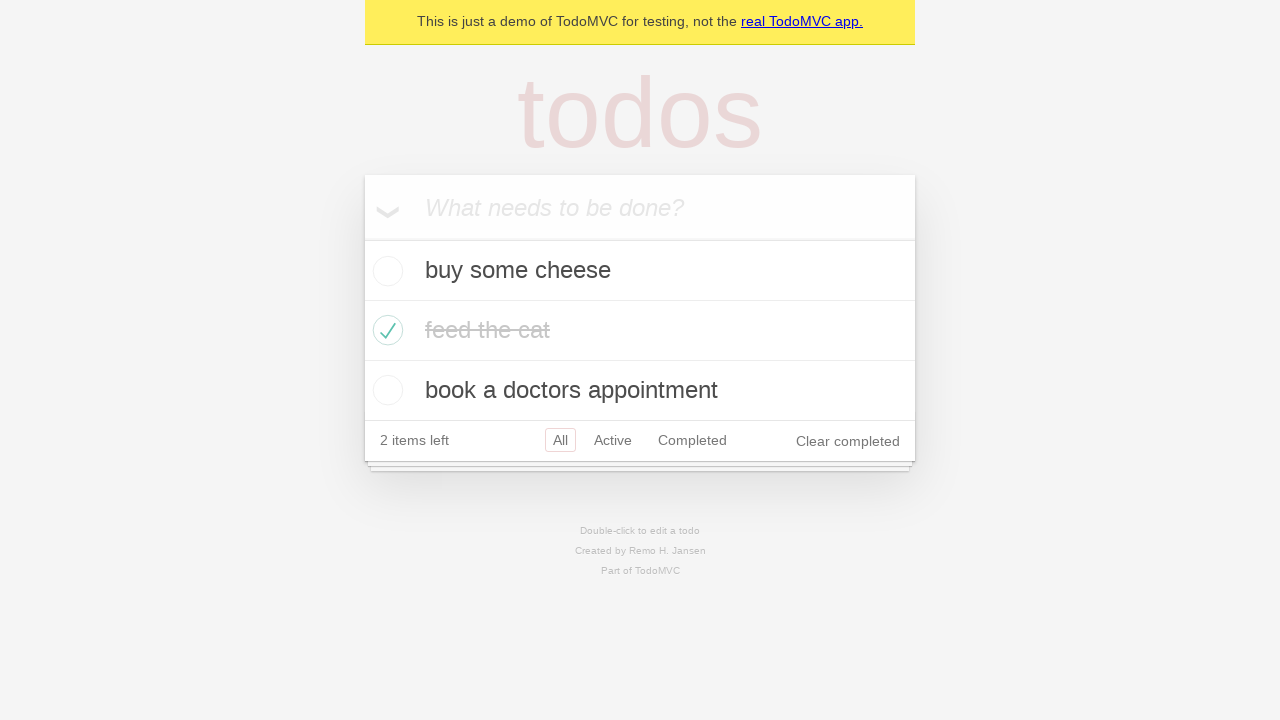

Clicked 'Active' filter link to show active todos at (613, 440) on internal:role=link[name="Active"i]
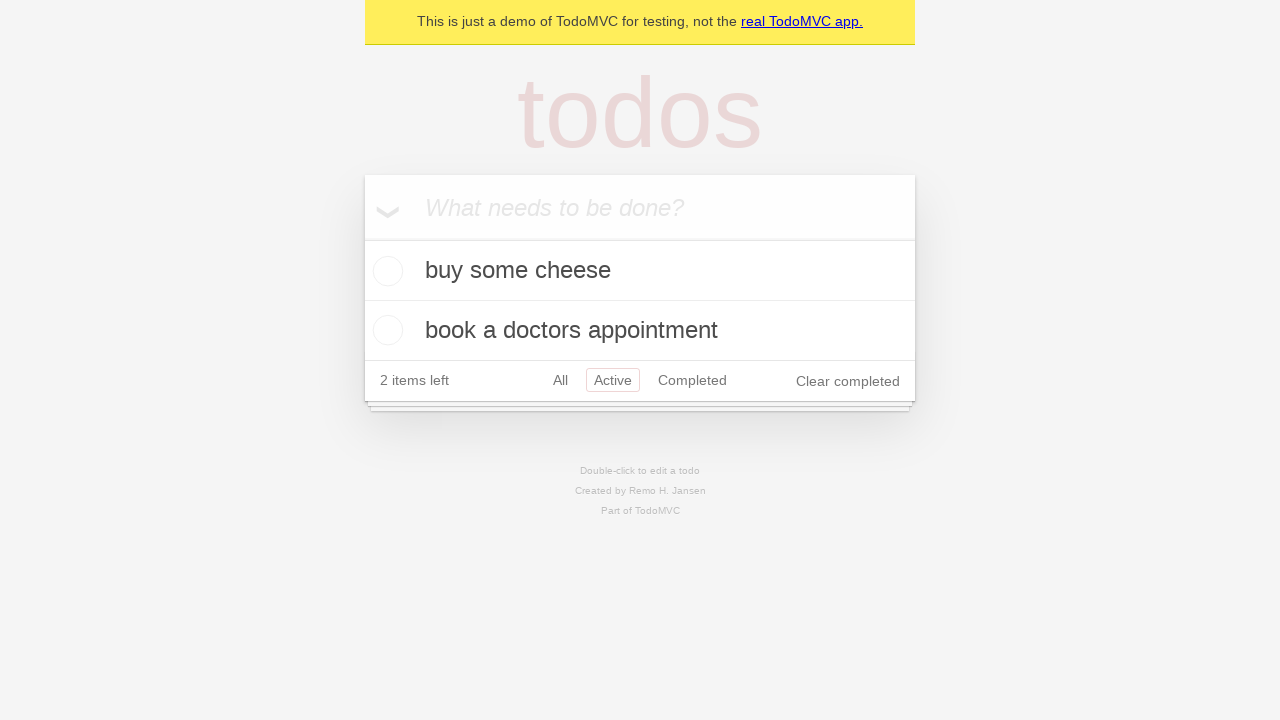

Clicked 'Completed' filter link to show completed todos at (692, 380) on internal:role=link[name="Completed"i]
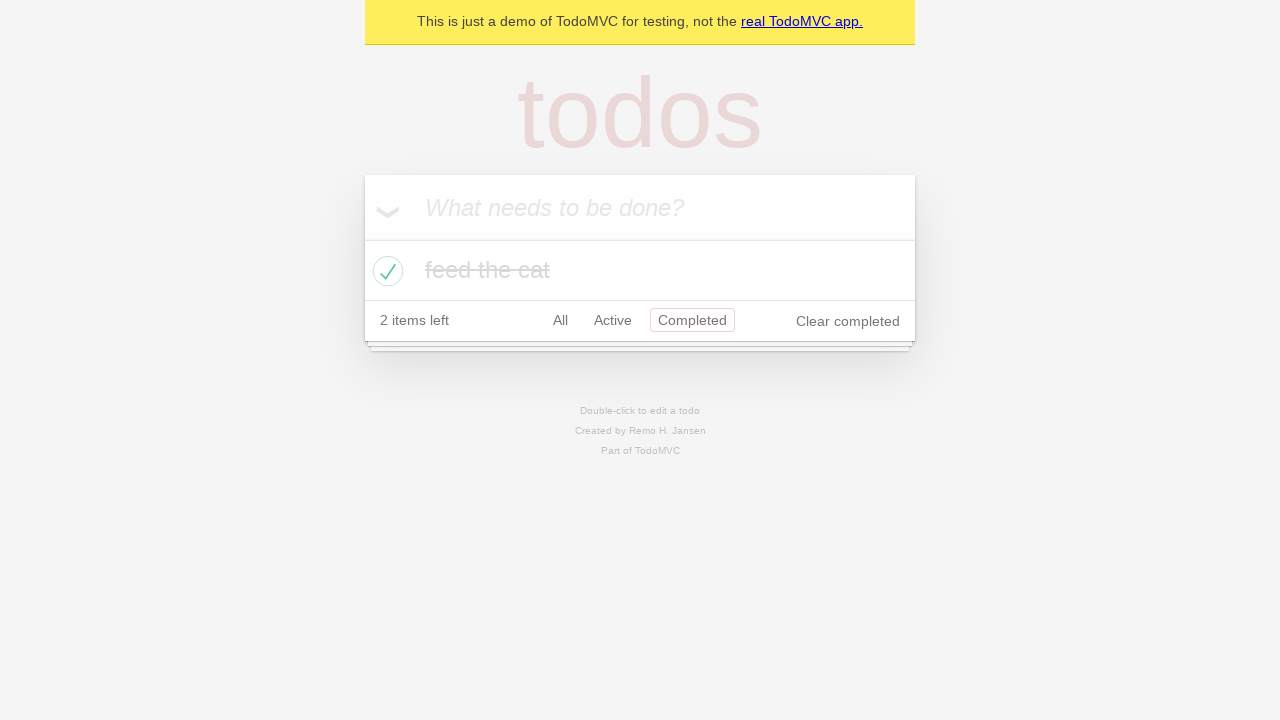

Navigated back to 'Active' filter view using browser back button
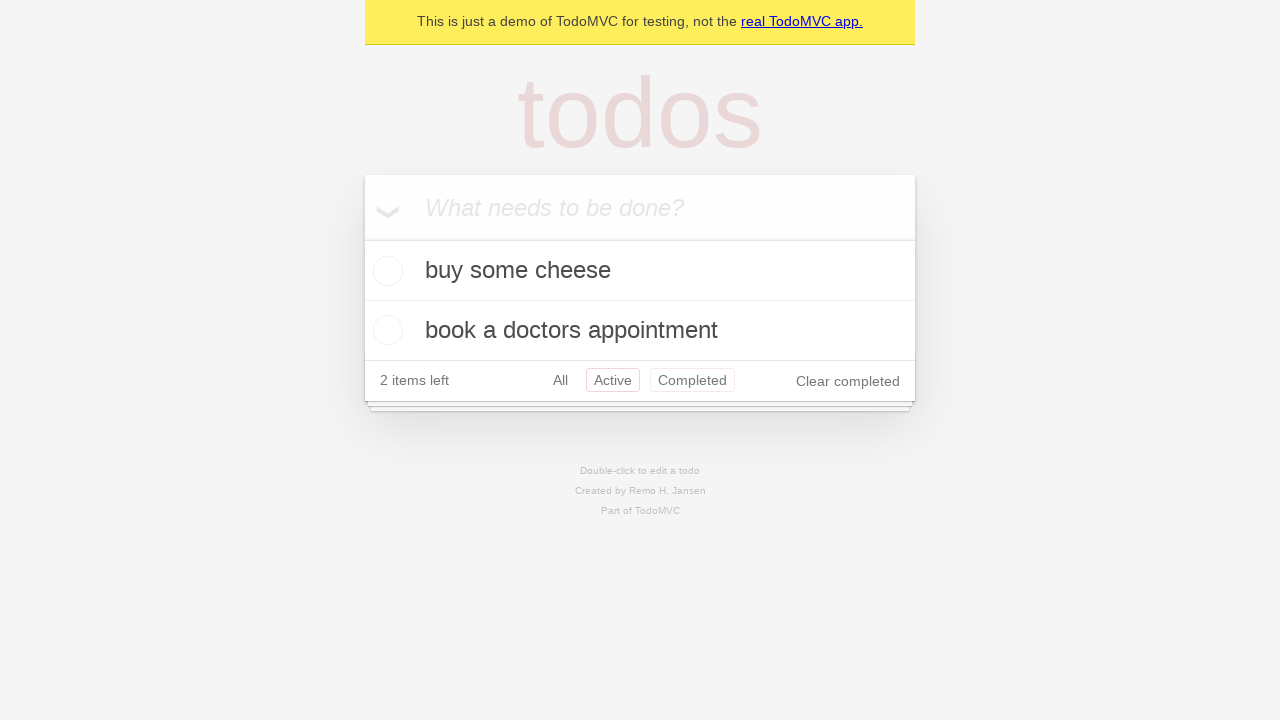

Navigated back to 'All' filter view using browser back button
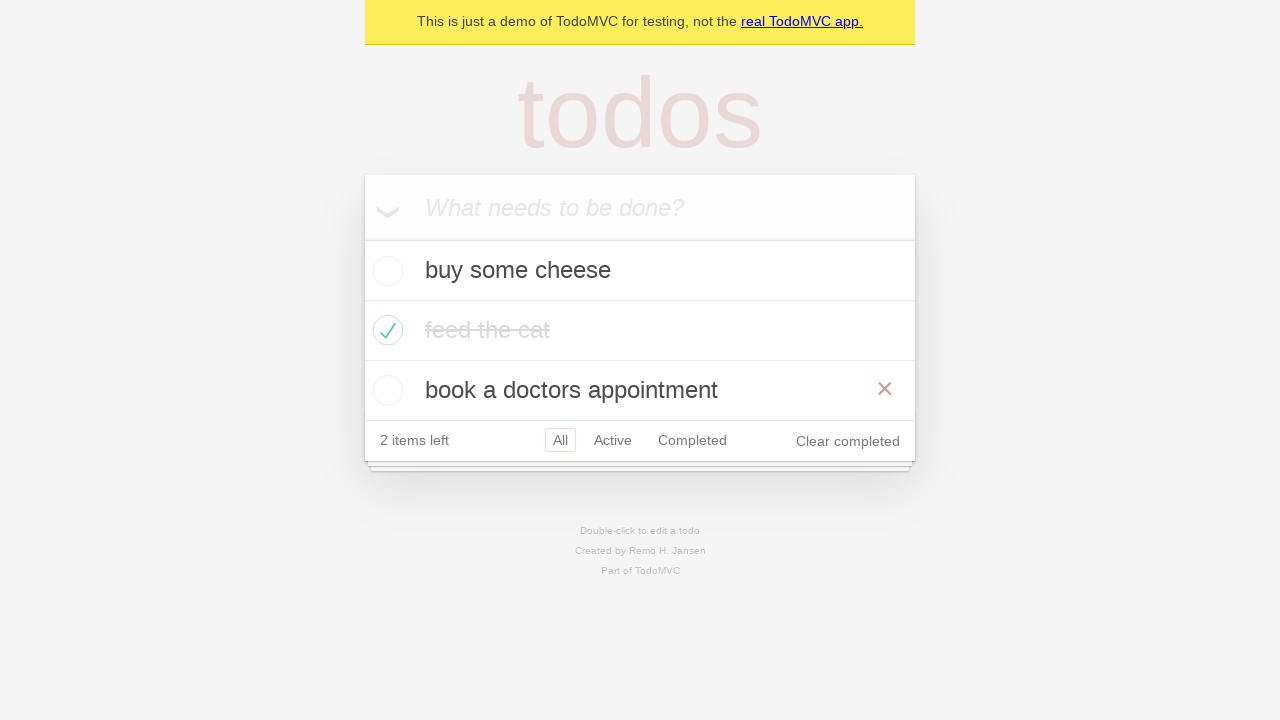

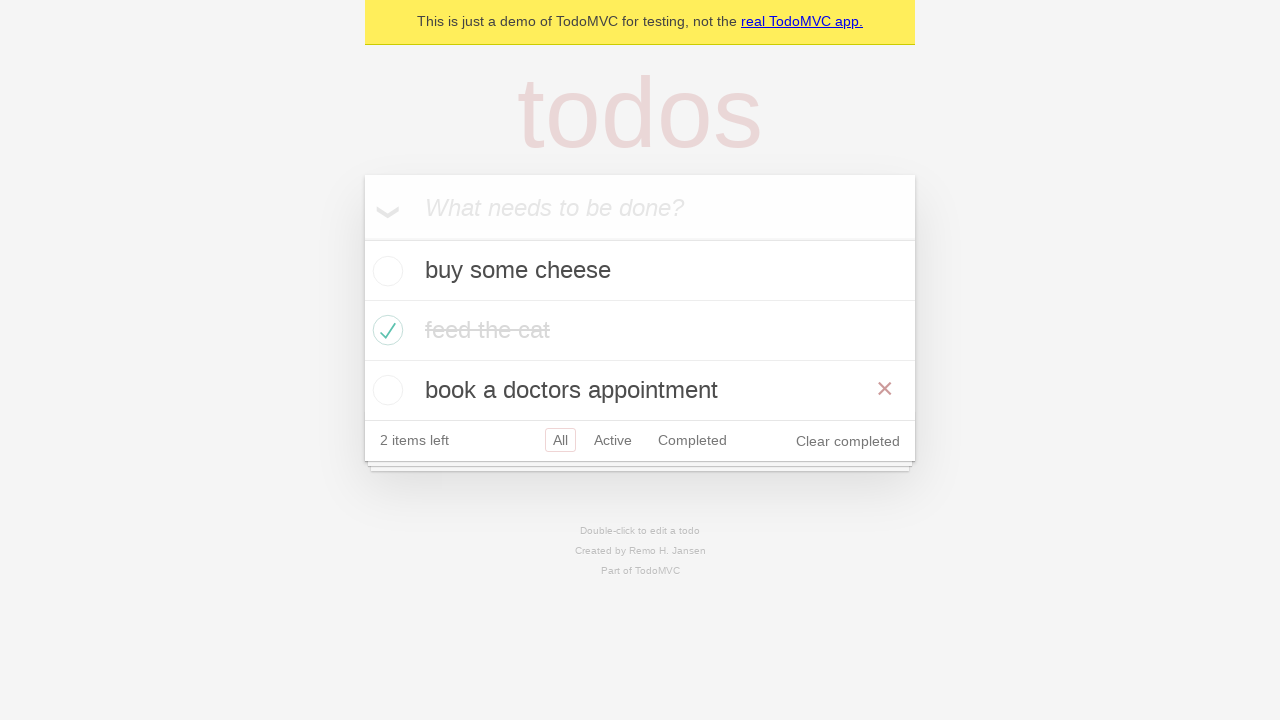